Tests JavaScript confirm alert by clicking the confirm button, accepting the alert, and verifying the OK result

Starting URL: https://the-internet.herokuapp.com/javascript_alerts

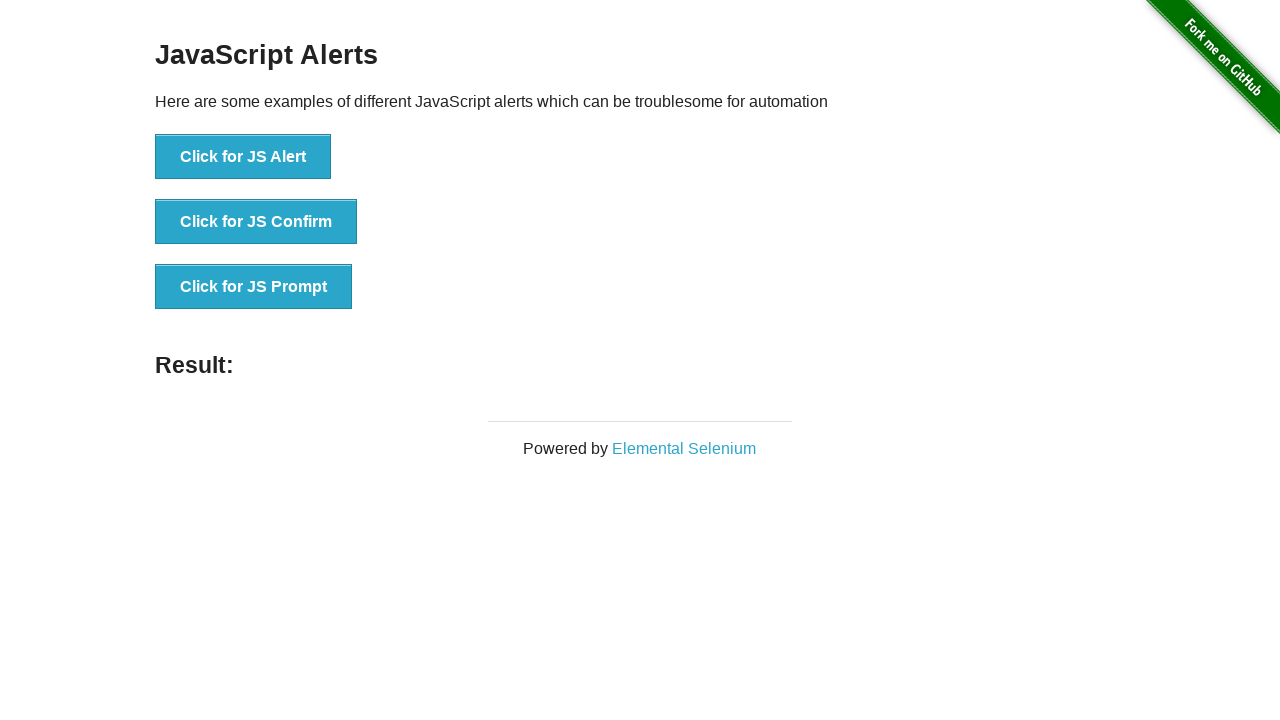

Set up dialog handler to accept confirm alerts
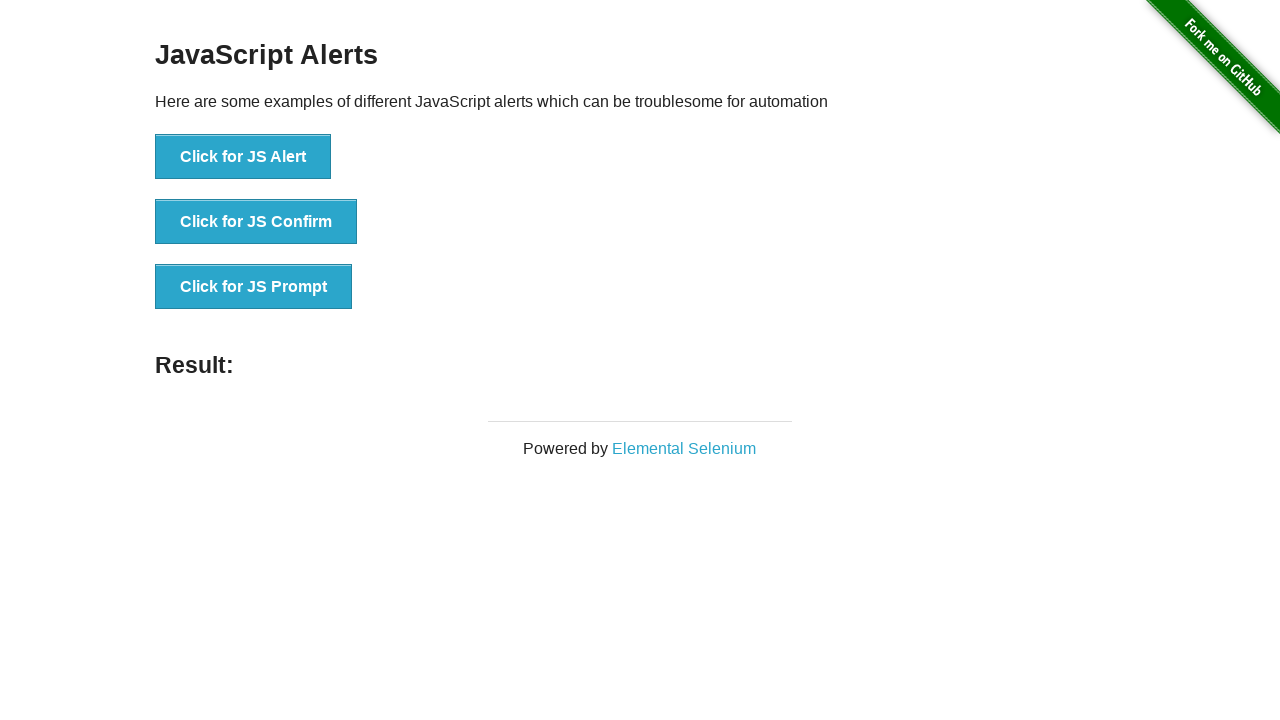

Clicked the JS Confirm button at (256, 222) on xpath=//button[@onclick='jsConfirm()']
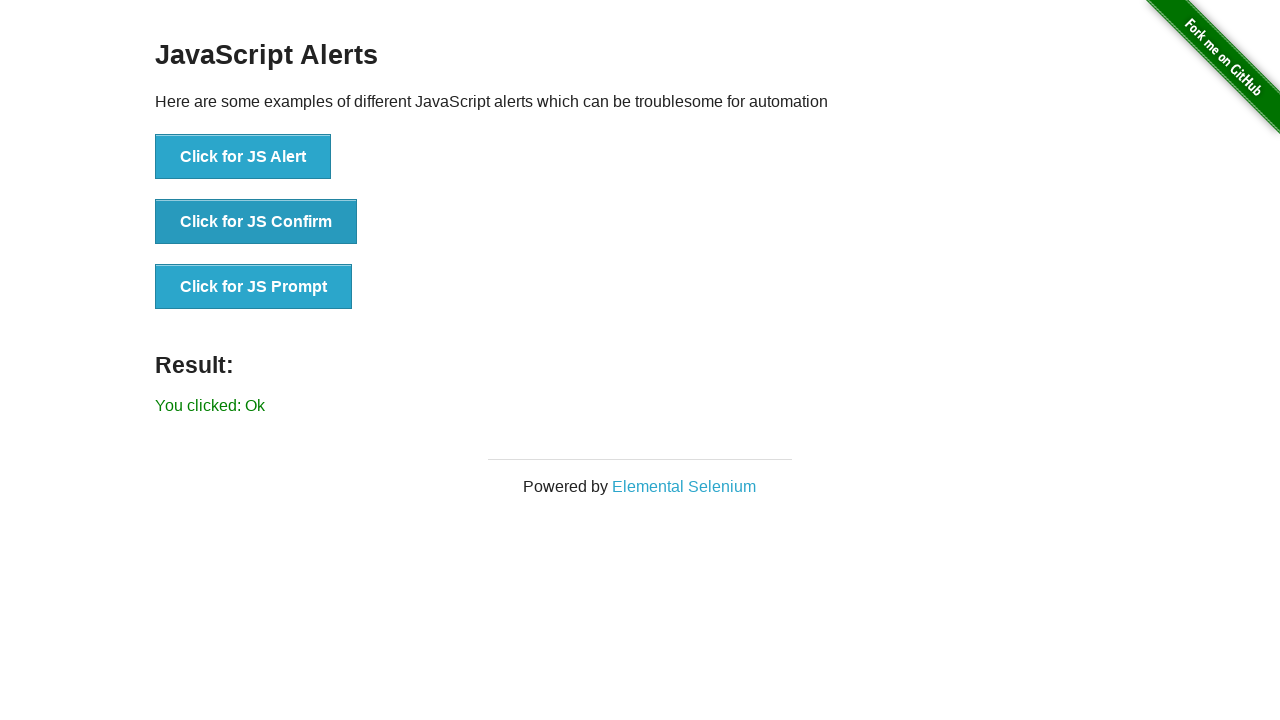

Result text element loaded
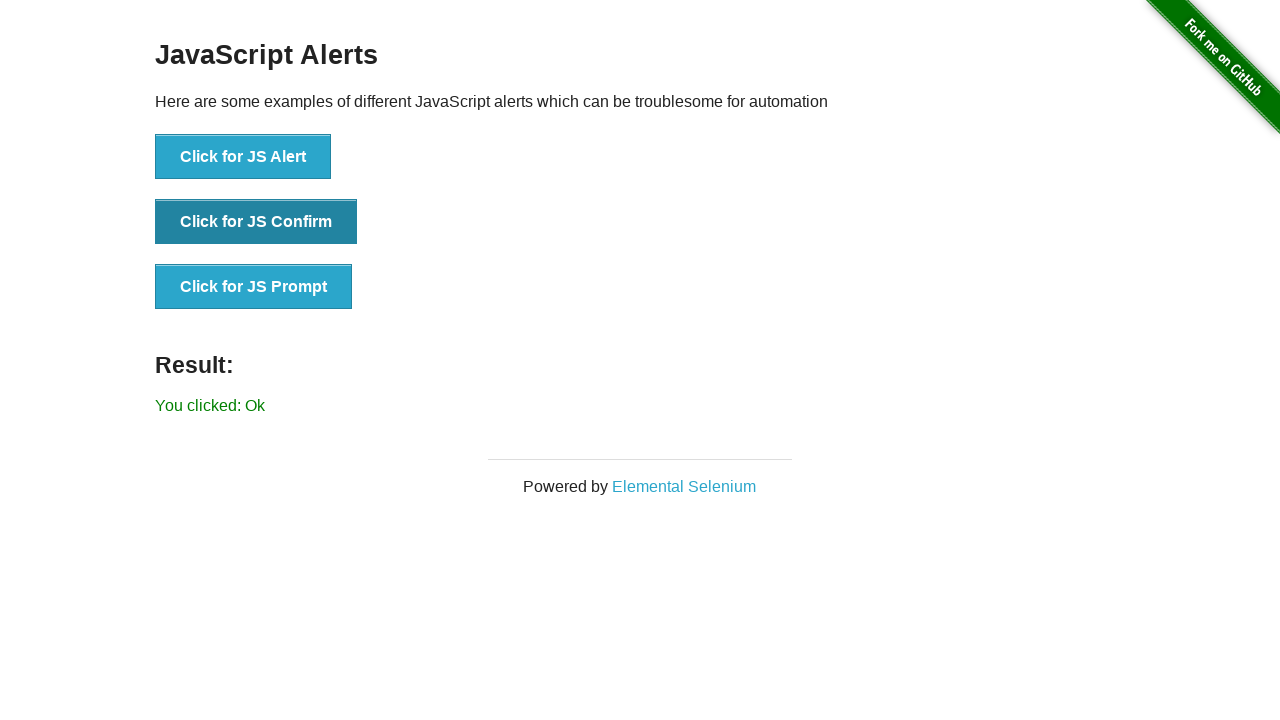

Retrieved result text content
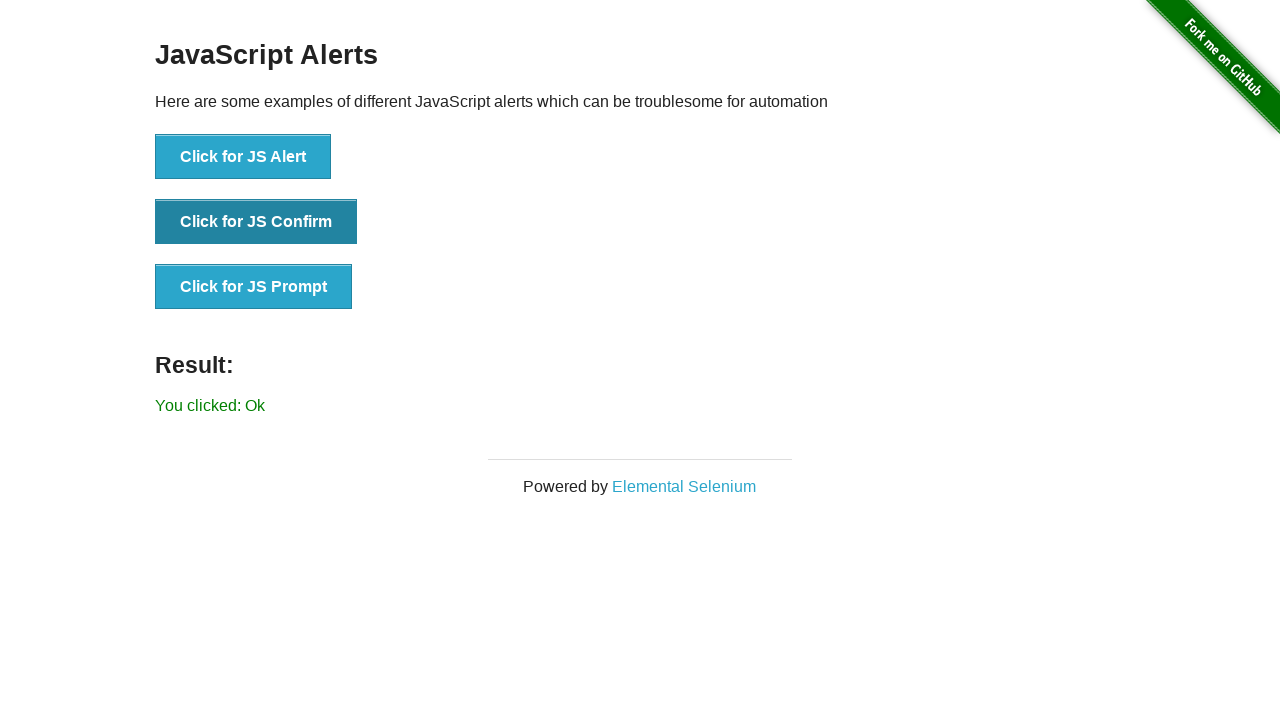

Verified result text is 'You clicked: Ok'
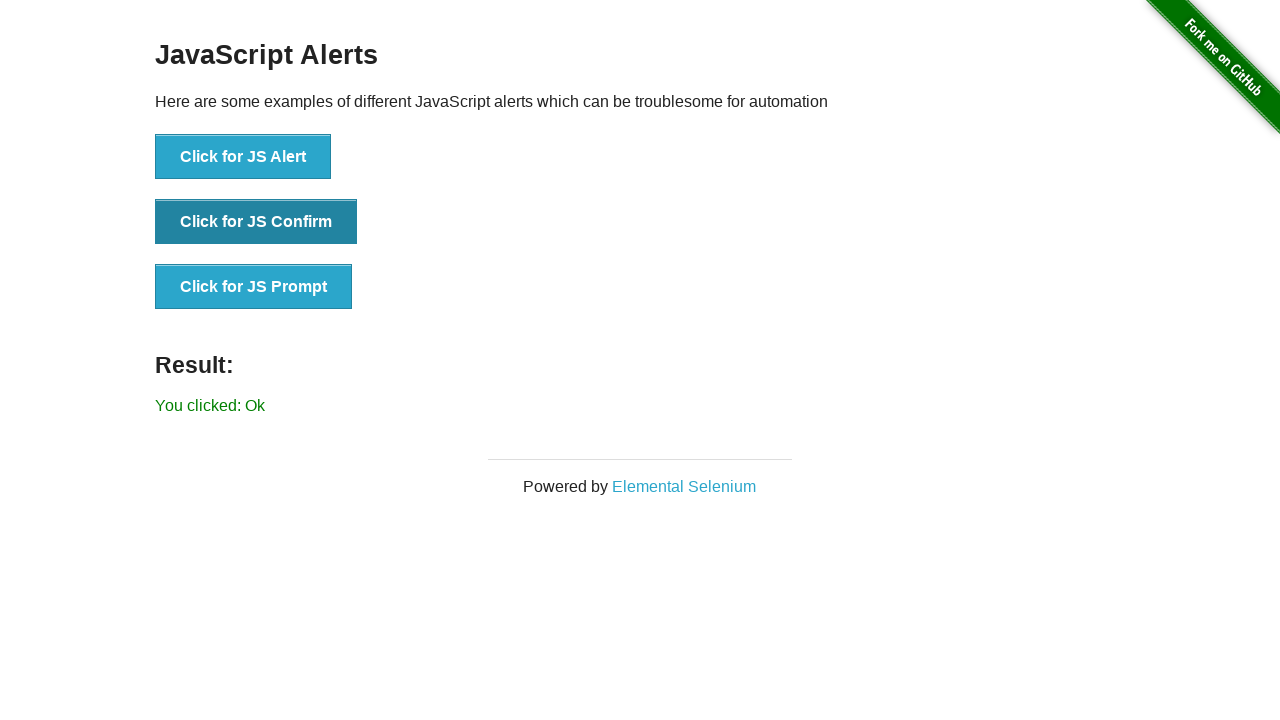

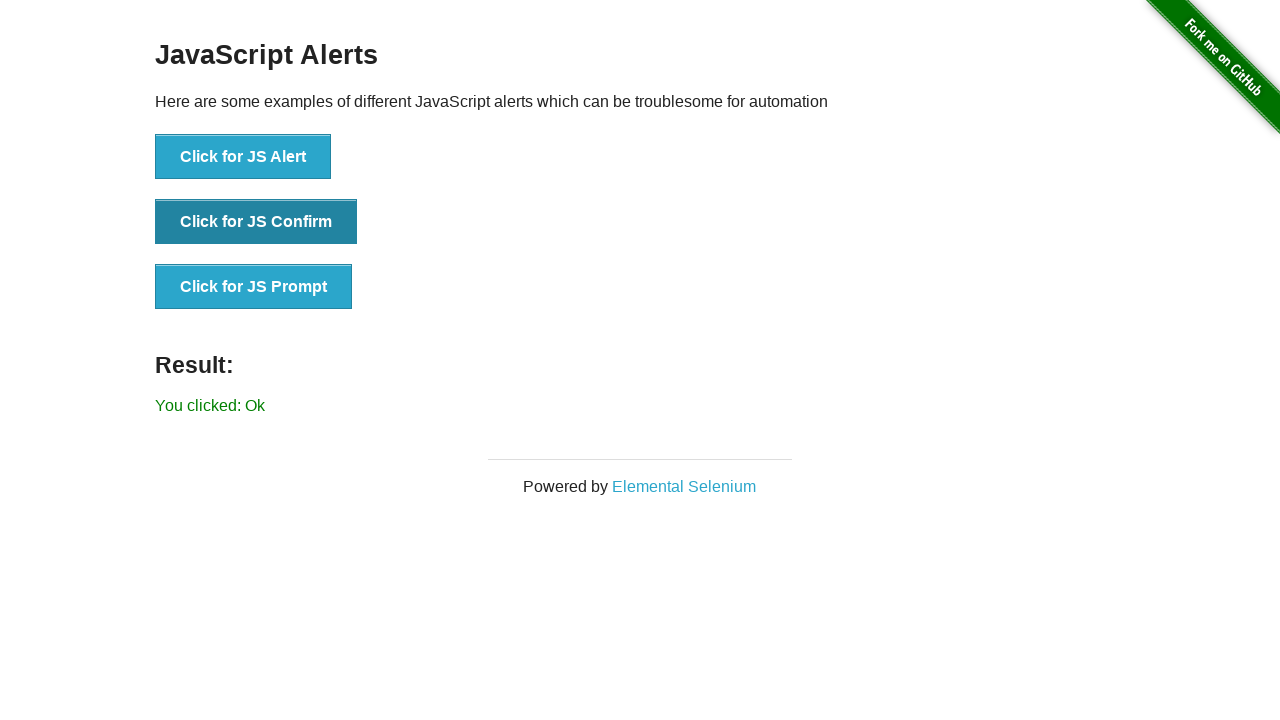